Tests navigation by clicking on the 'Typos' link, verifying text content on the resulting page, and navigating back to the homepage.

Starting URL: https://the-internet.herokuapp.com/

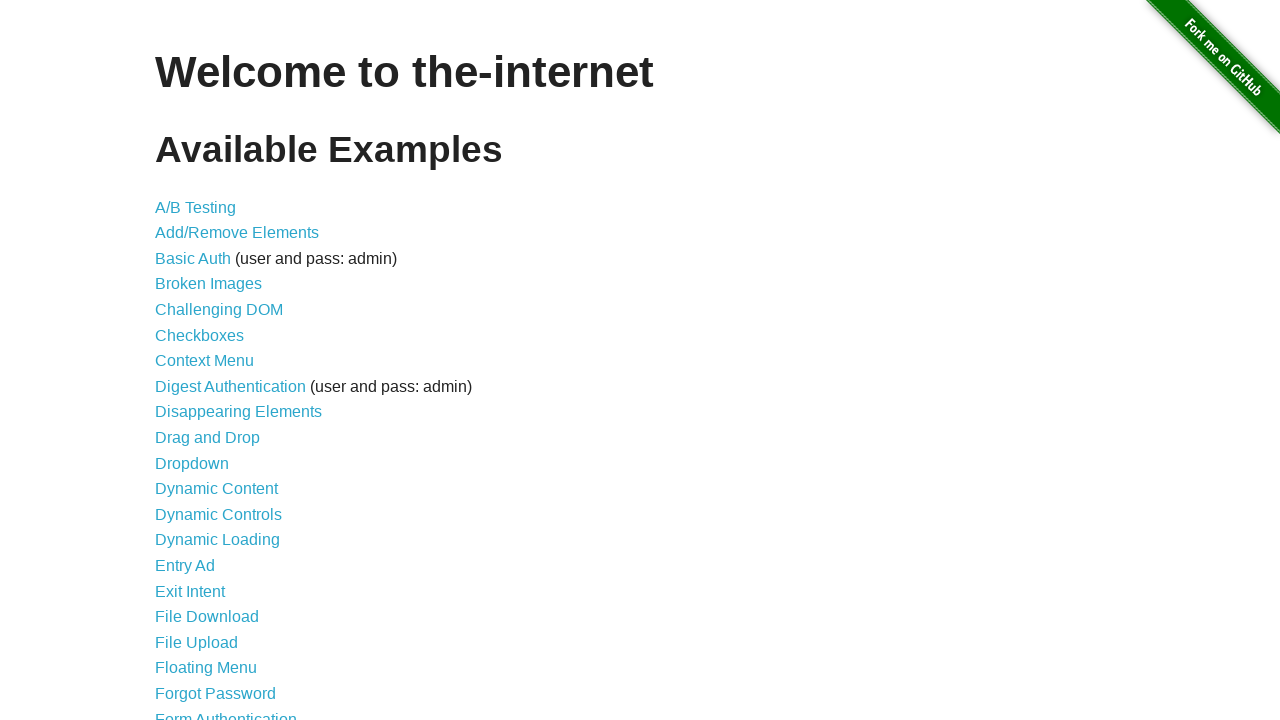

Clicked on the 'Typos' link at (176, 625) on xpath=//a[text()='Typos']
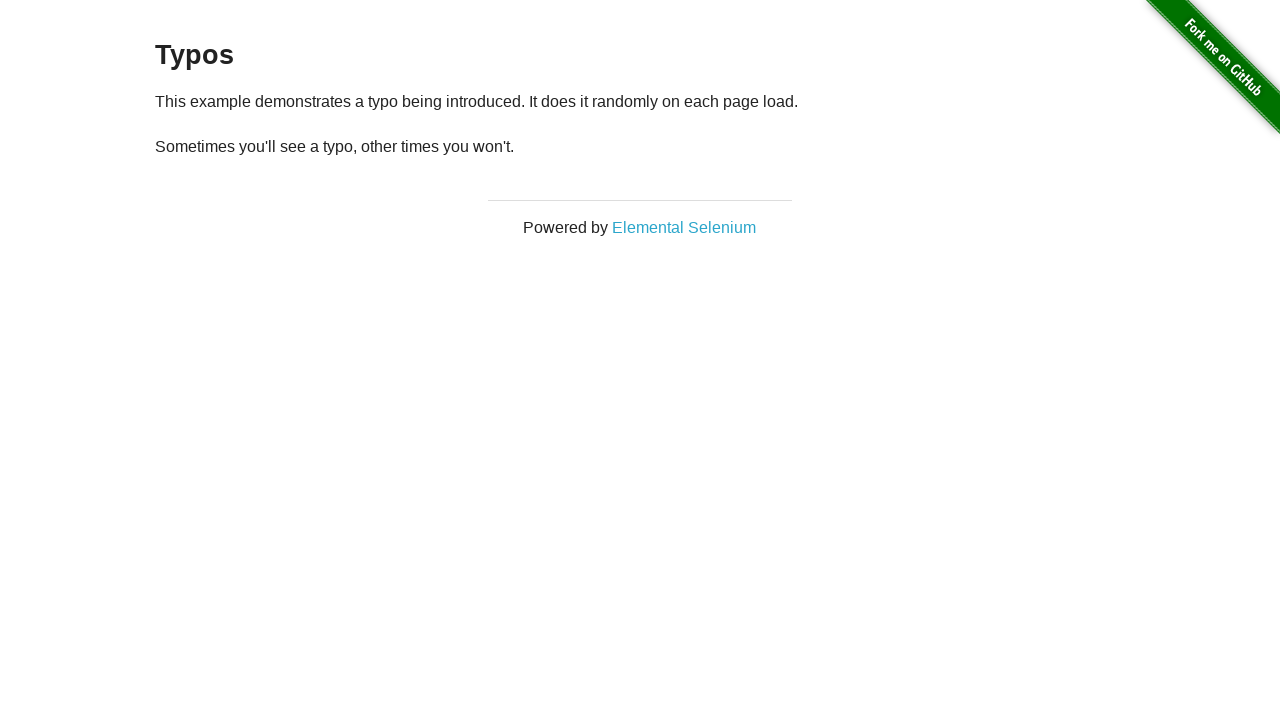

Verified paragraph with 'Sometimes' text is visible on the Typos page
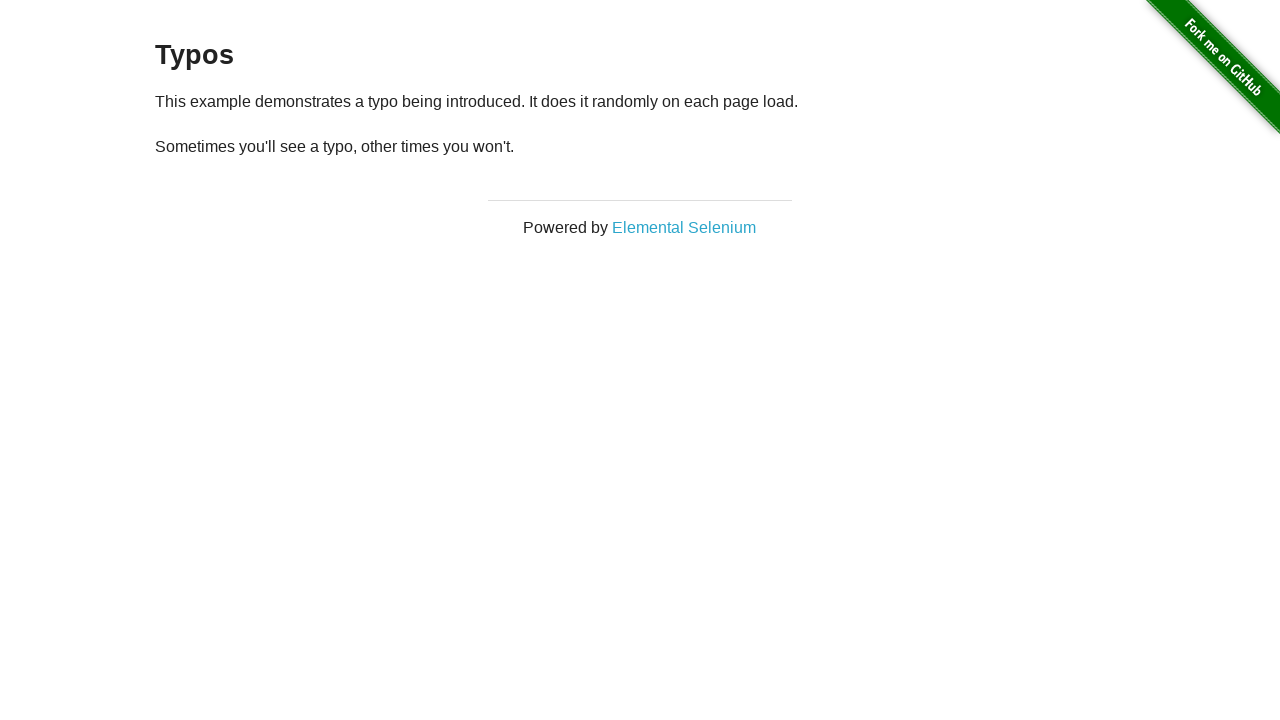

Navigated back to the homepage
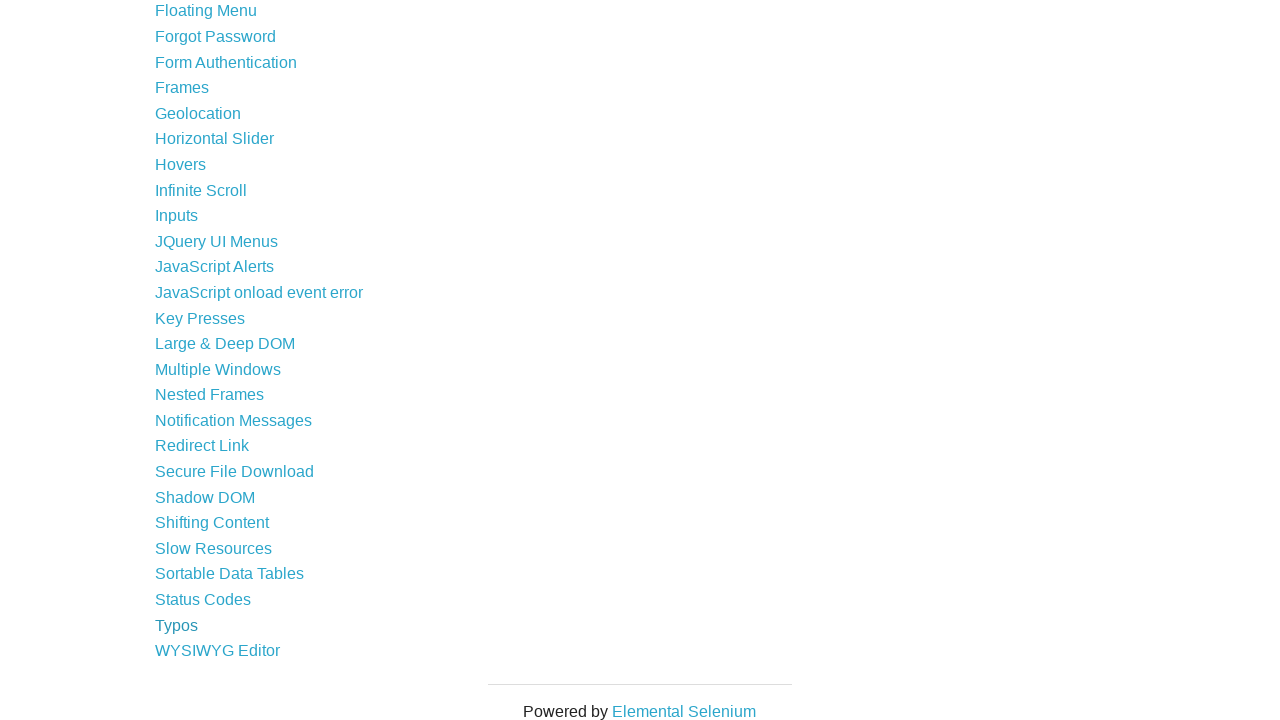

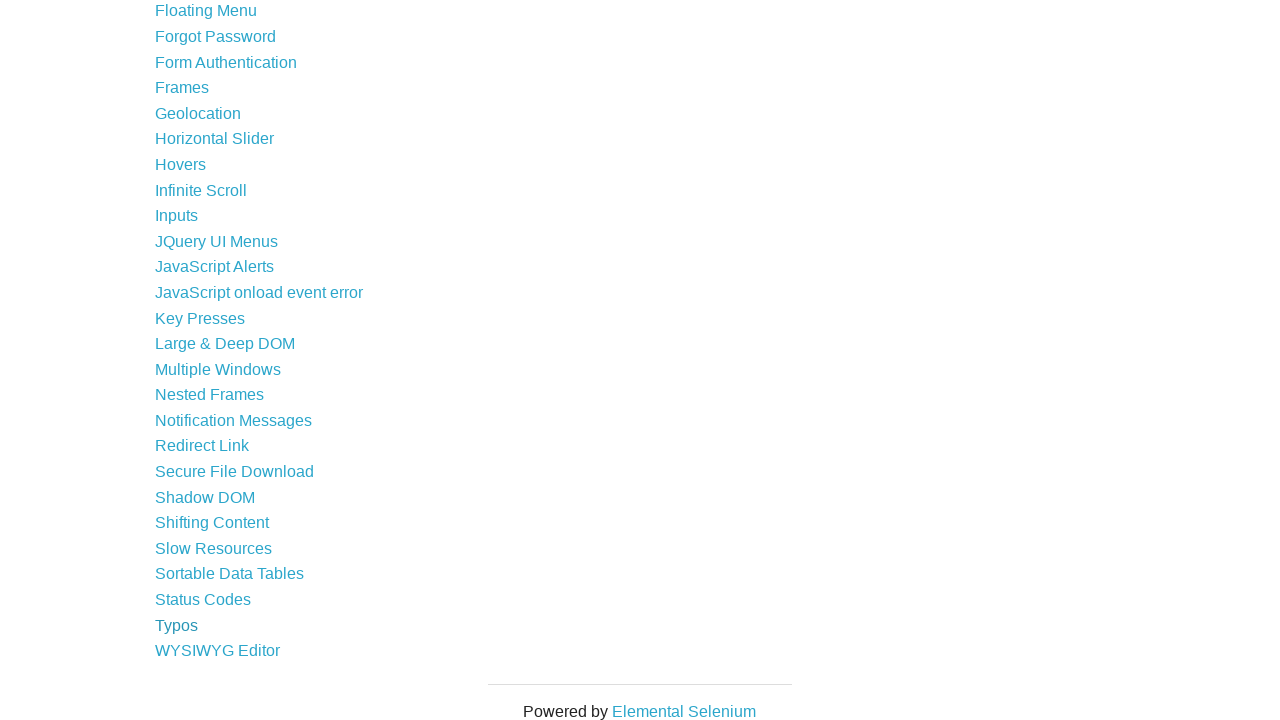